Tests JavaScript-based value entry by navigating to a form page, entering a value using JavaScript, and verifying the input field is populated correctly.

Starting URL: https://testeroprogramowania.github.io/selenium

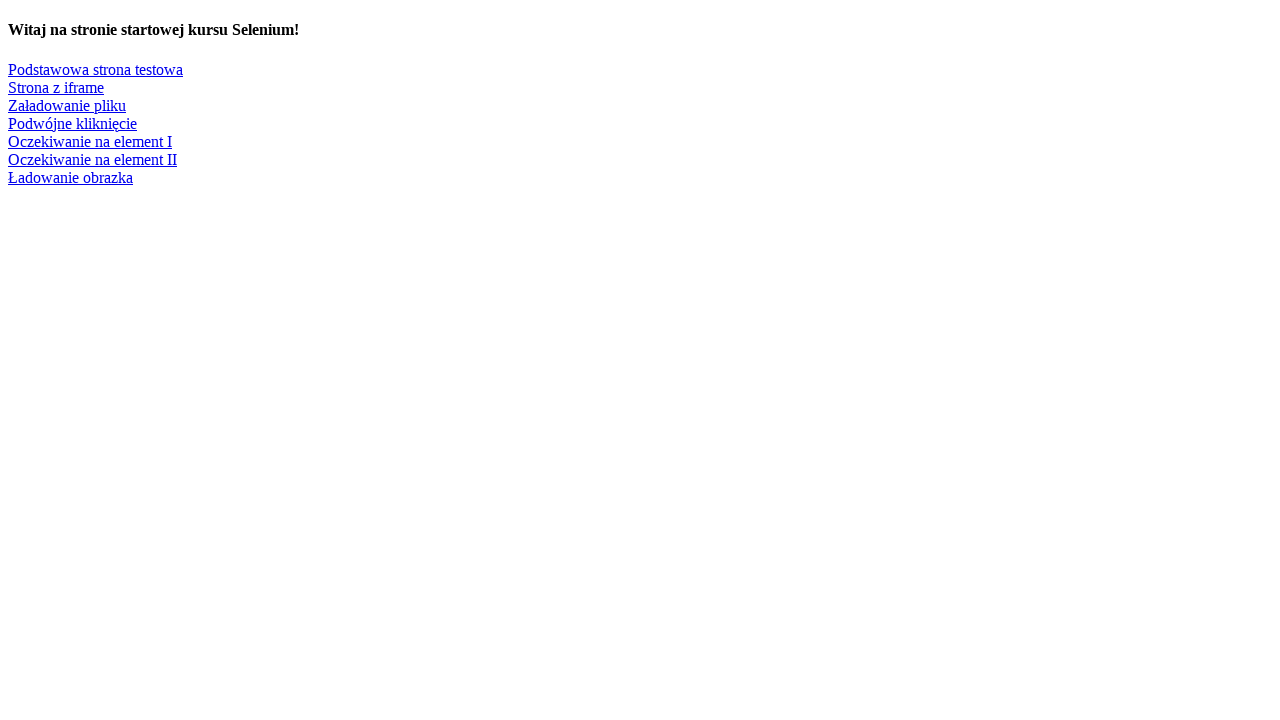

Clicked on 'Podstawowa strona testowa' link to navigate to form page at (96, 69) on a:text('Podstawowa strona testowa')
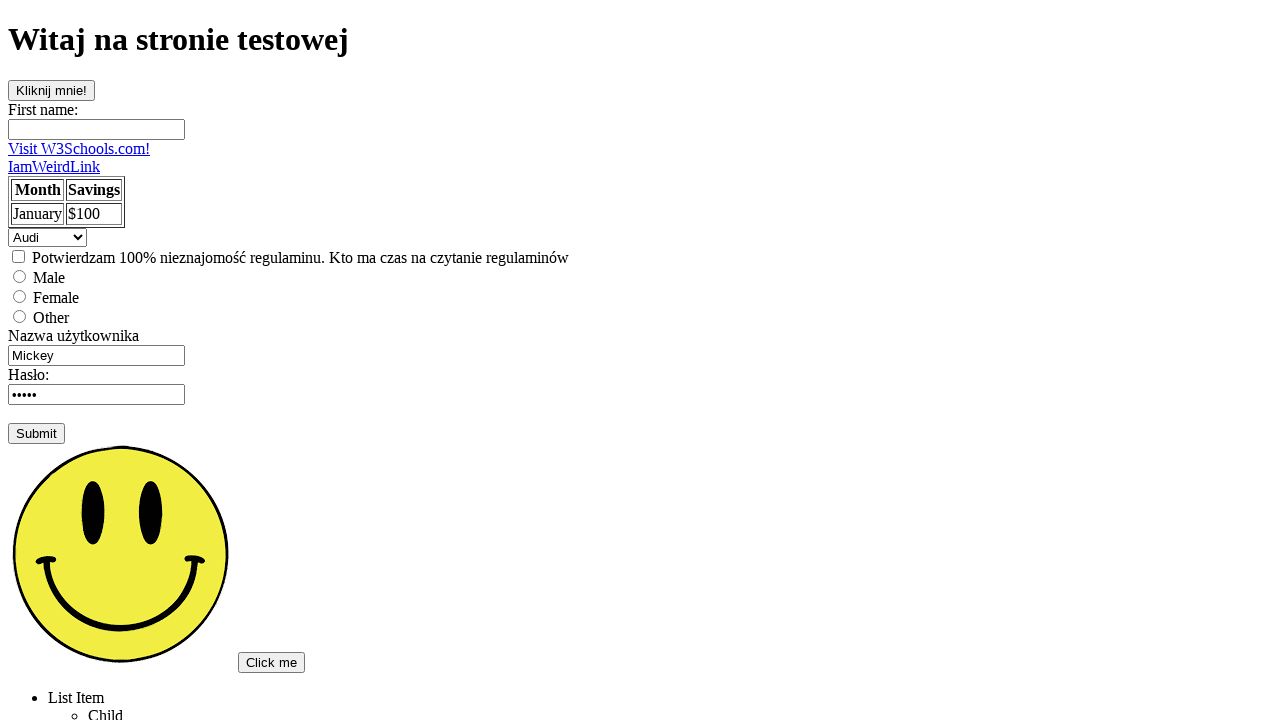

Waited for navigation to basics.html to complete
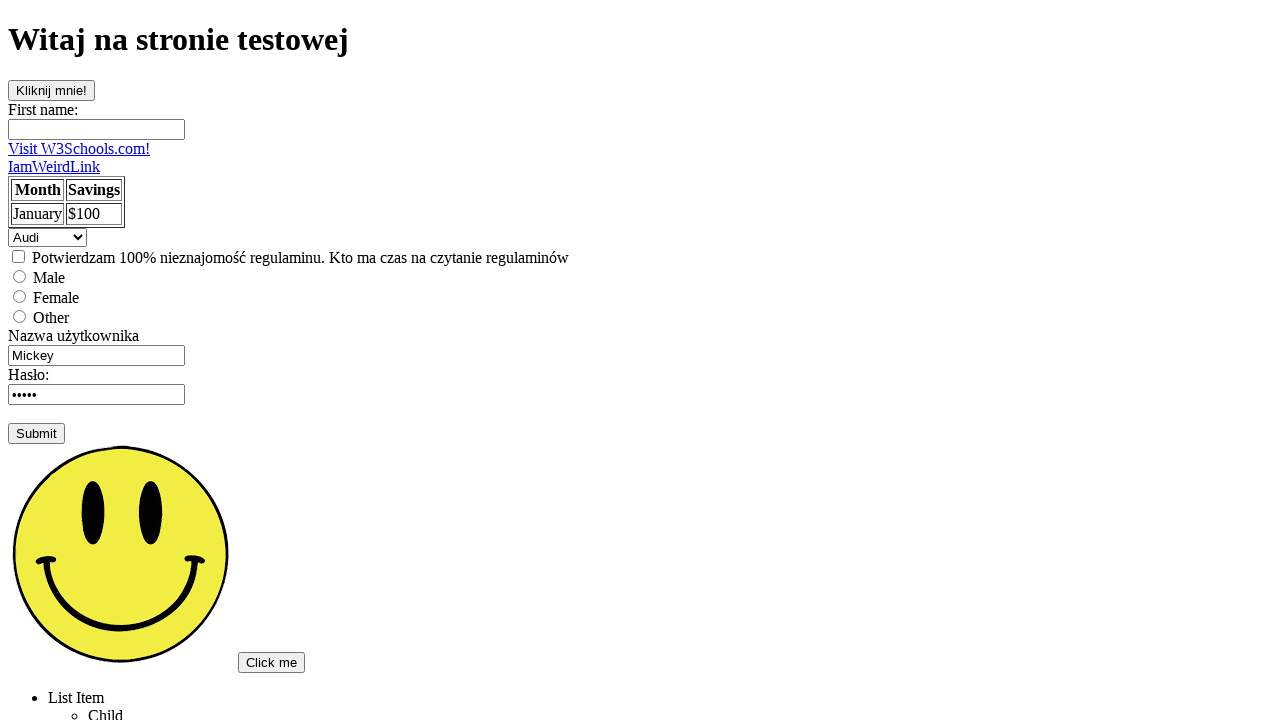

Set first name field value to 'Barteg' using JavaScript
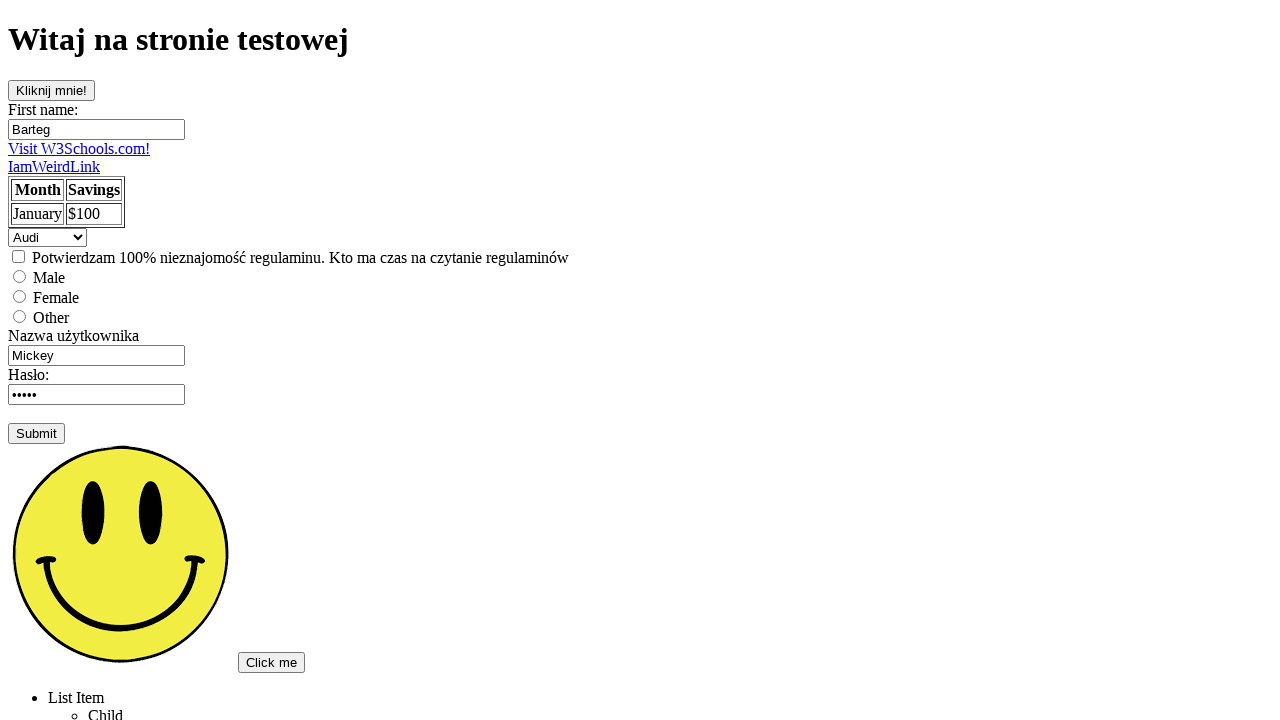

Verified that first name field contains 'Barteg'
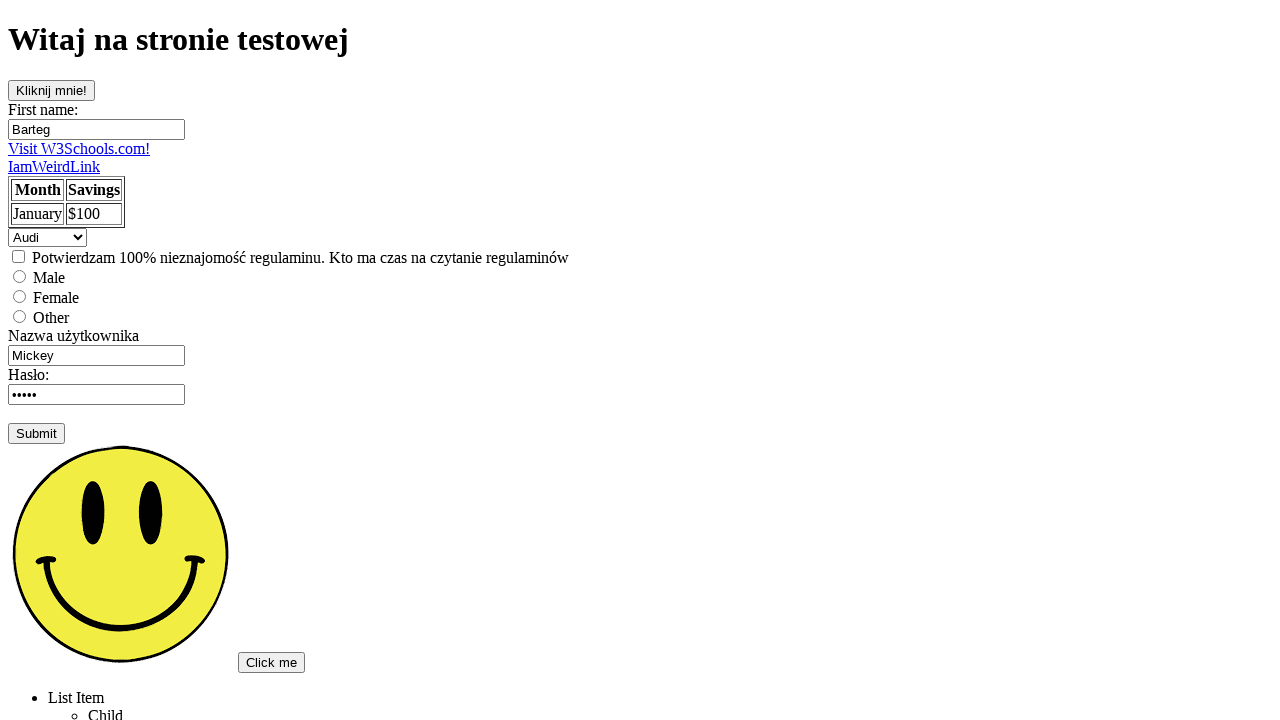

Cleared first name field using JavaScript
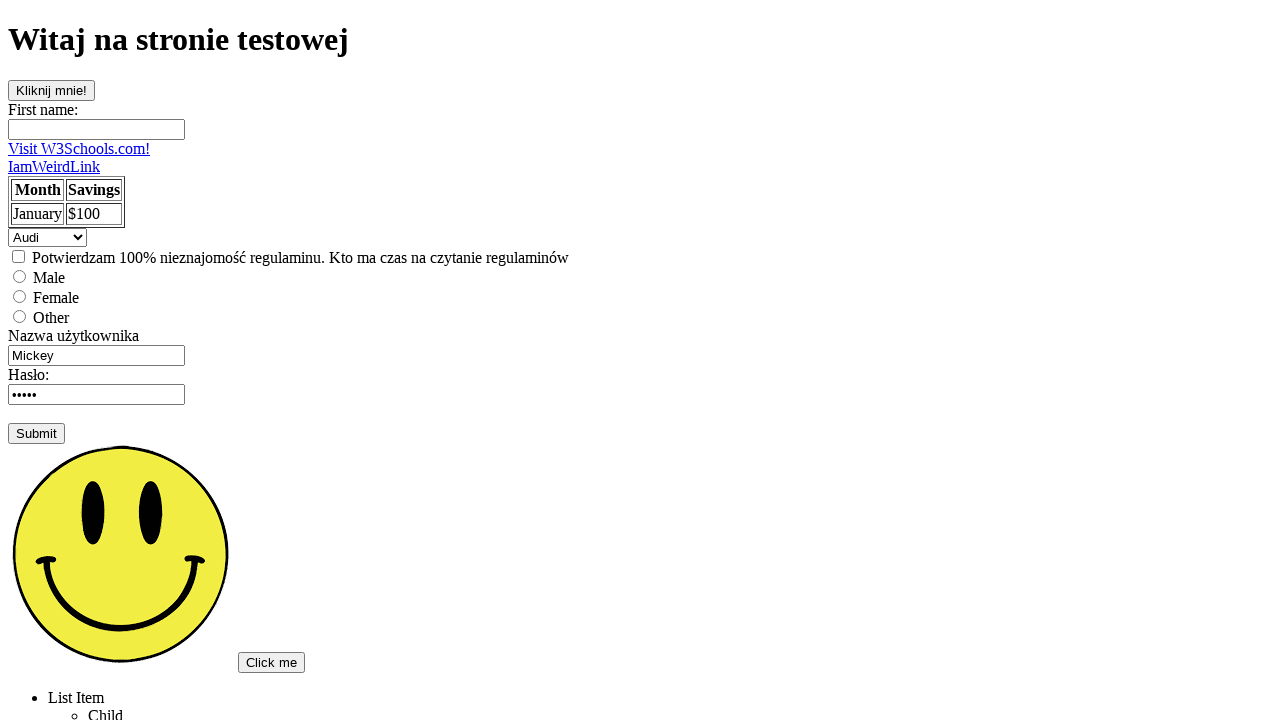

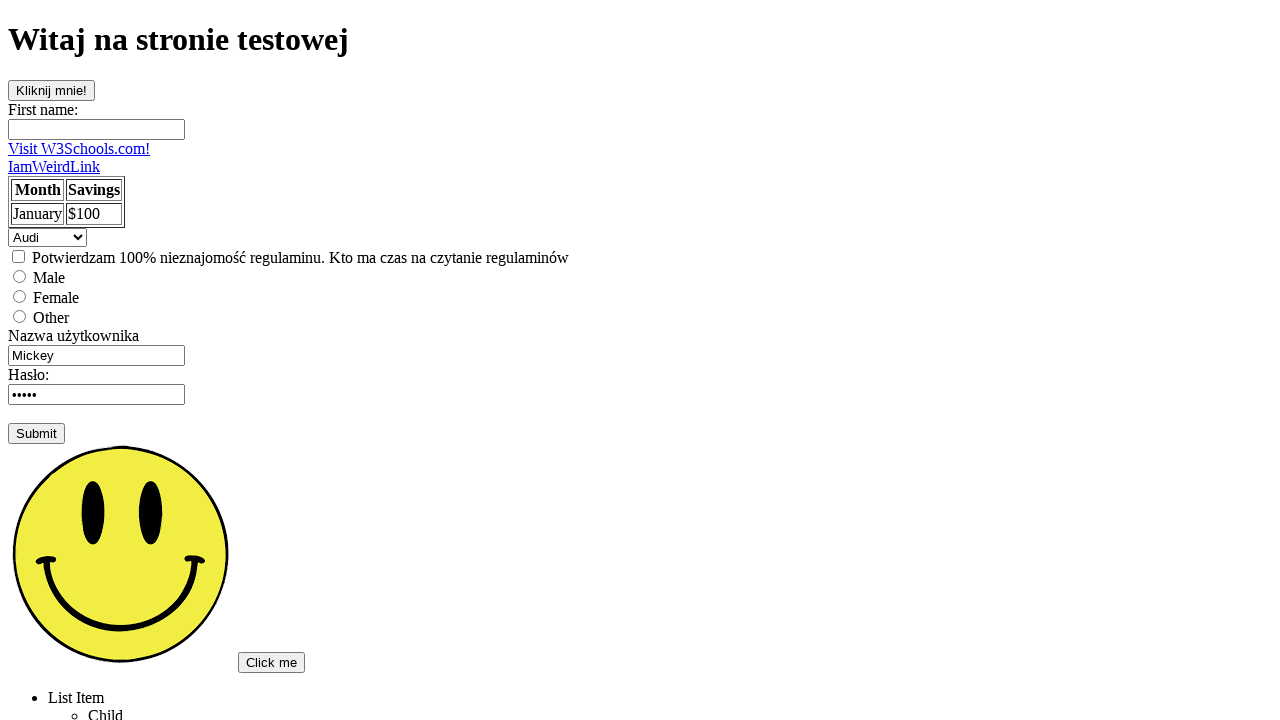